Navigates to GitHub homepage and verifies the page loads by checking the page title is present

Starting URL: https://github.com

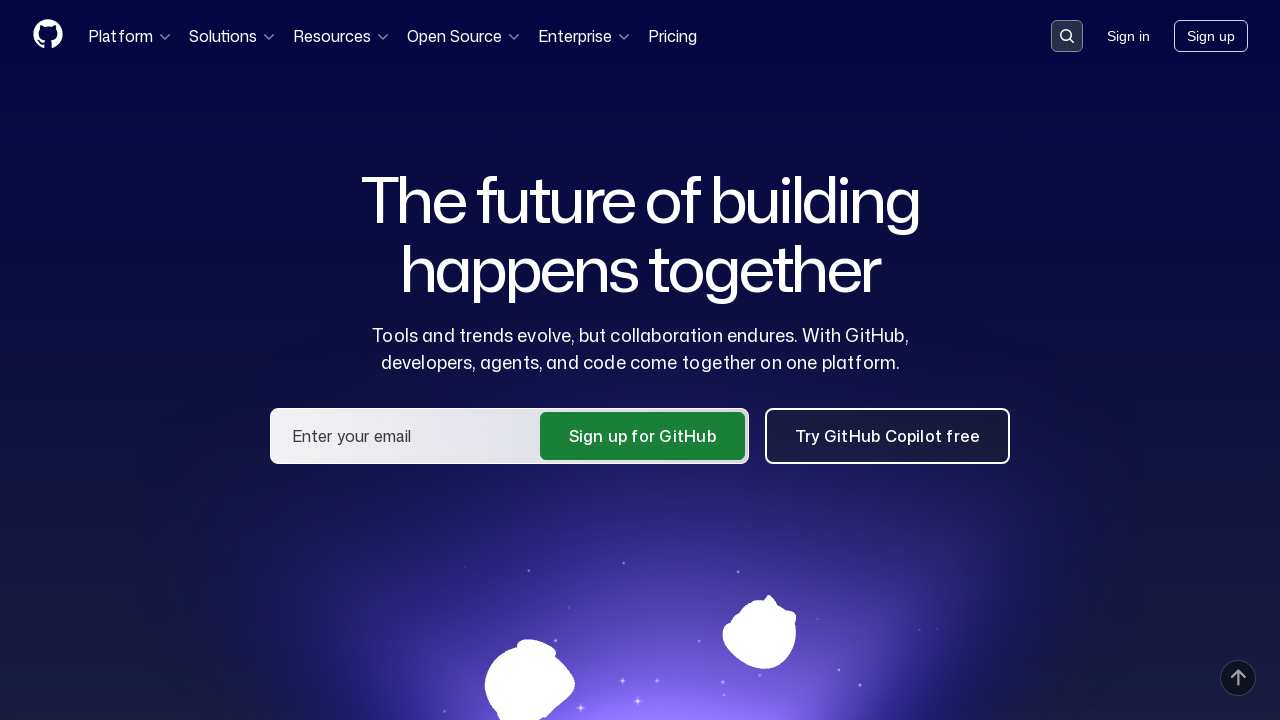

Navigated to GitHub homepage
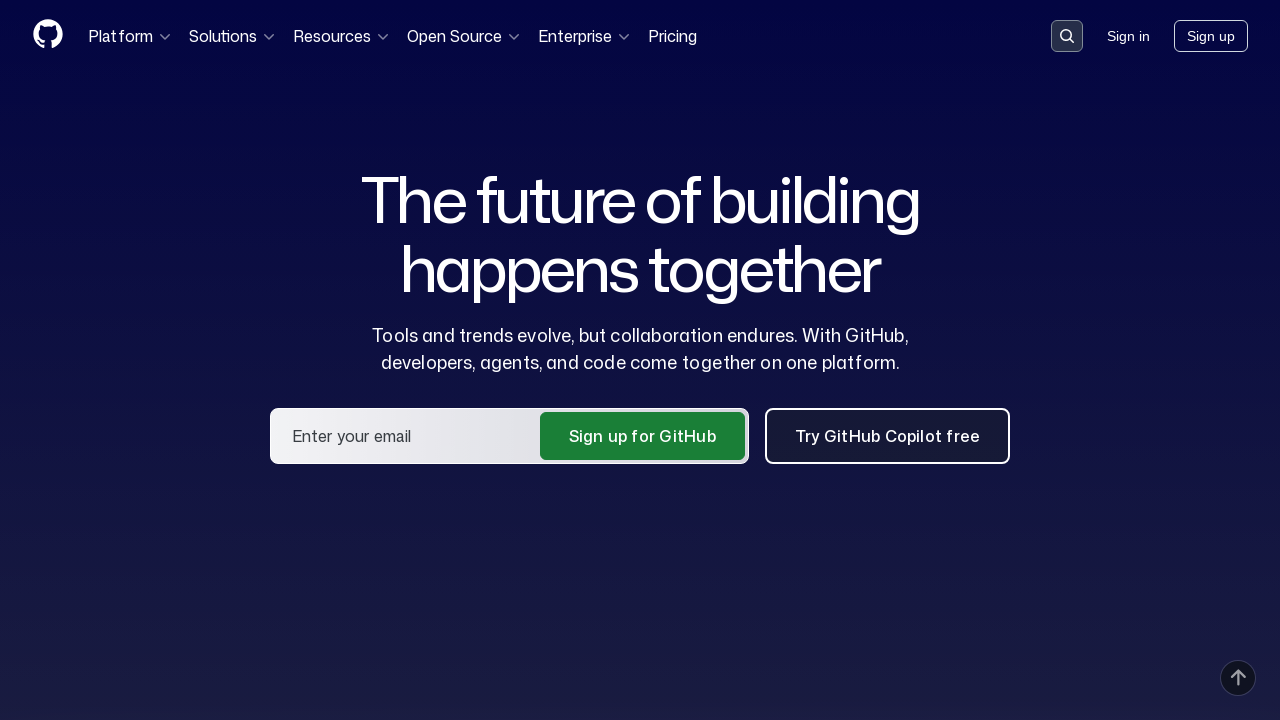

Waited for page to reach domcontentloaded state
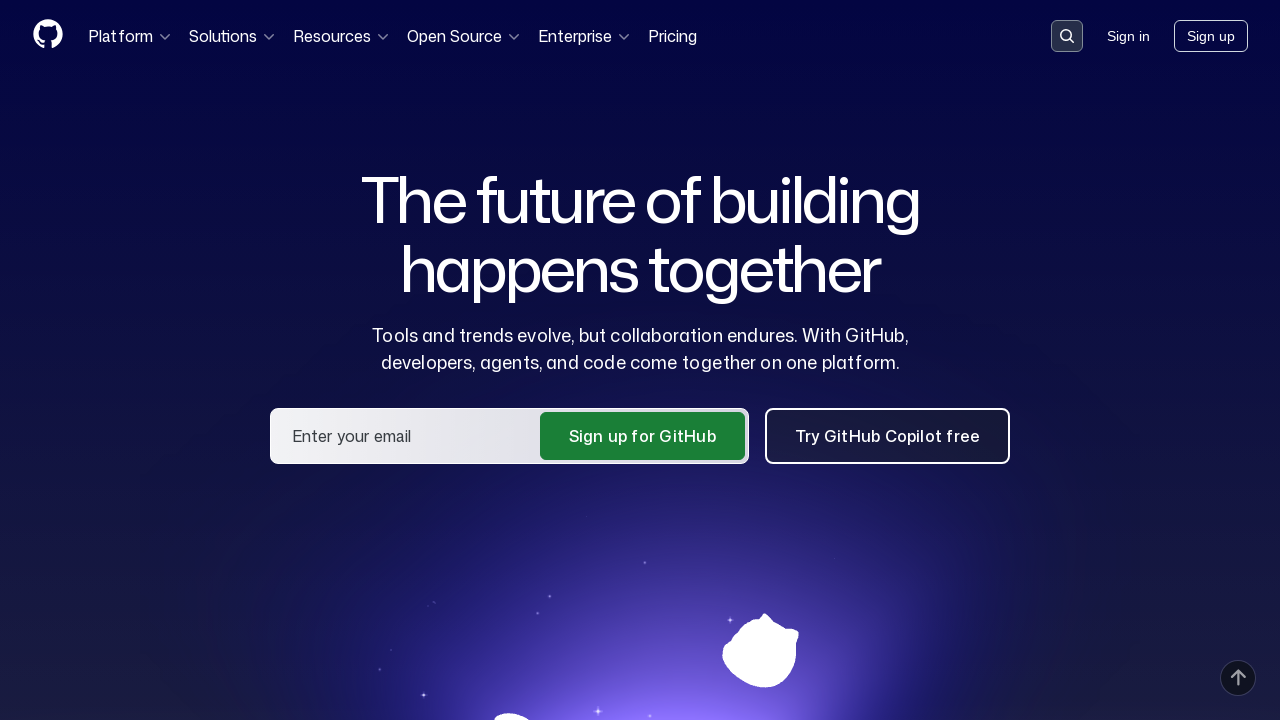

Verified page title contains 'GitHub'
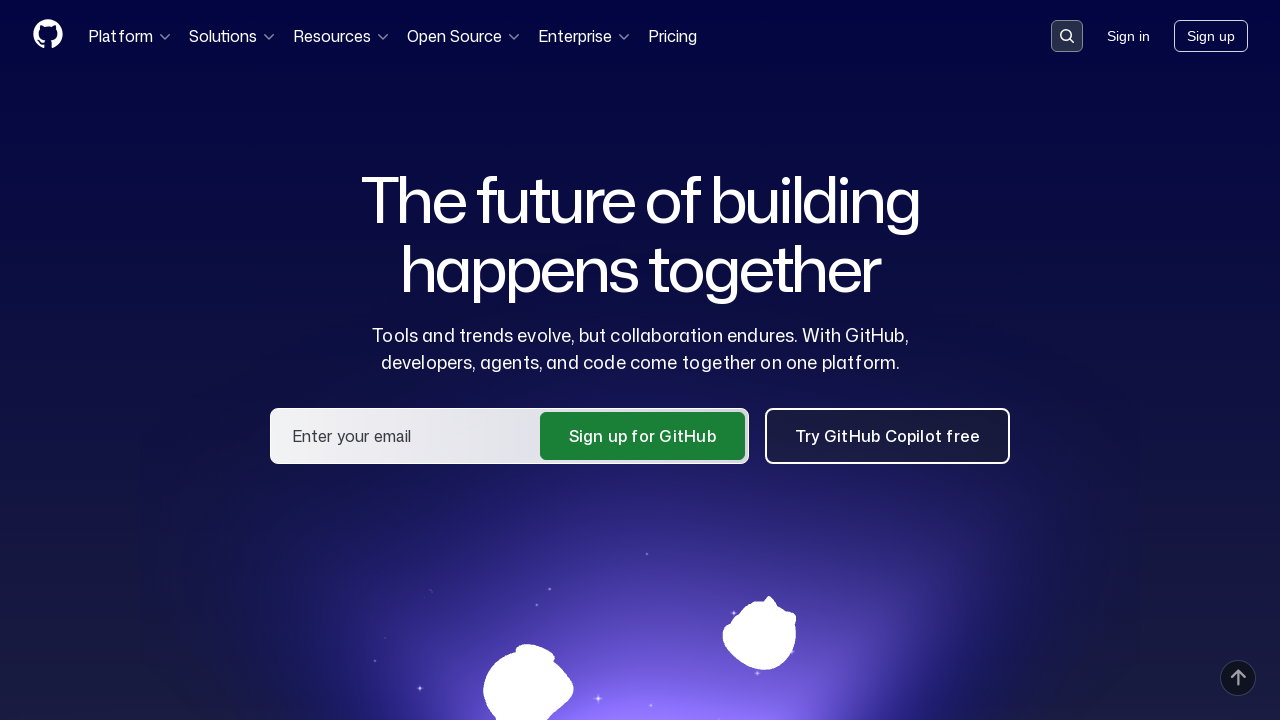

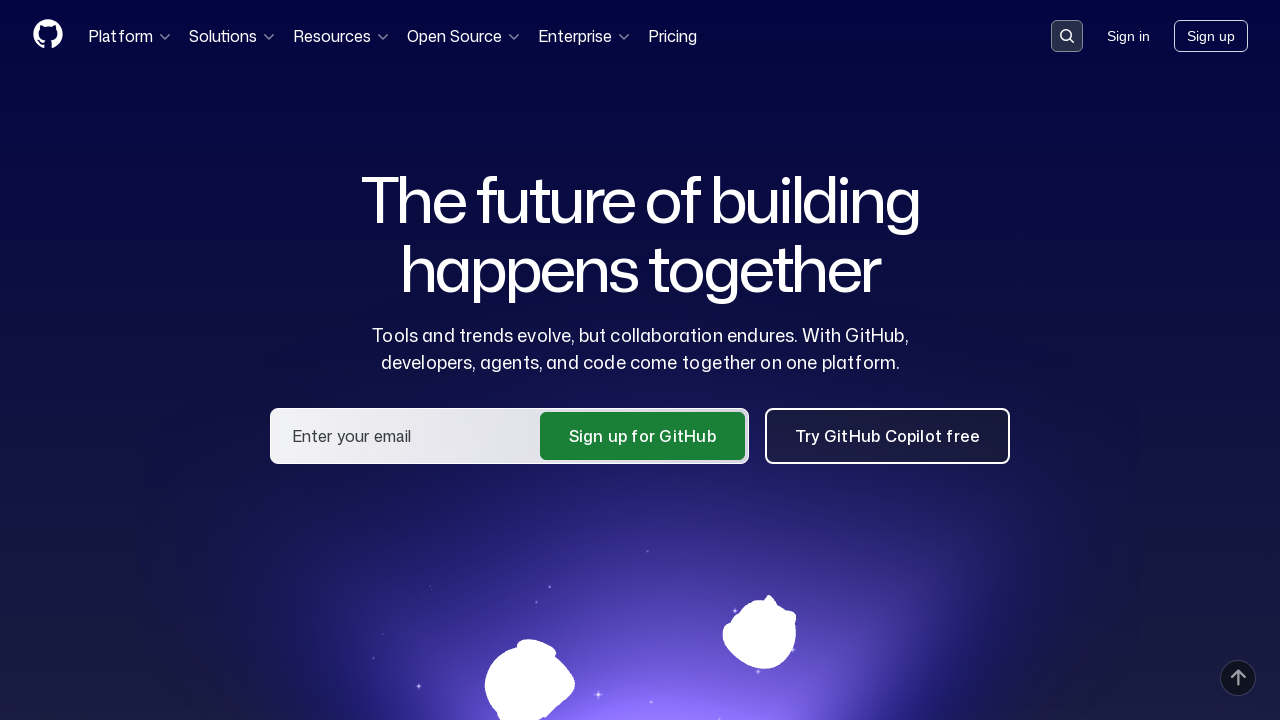